Tests that the Clear completed button displays the correct text when items are completed

Starting URL: https://demo.playwright.dev/todomvc

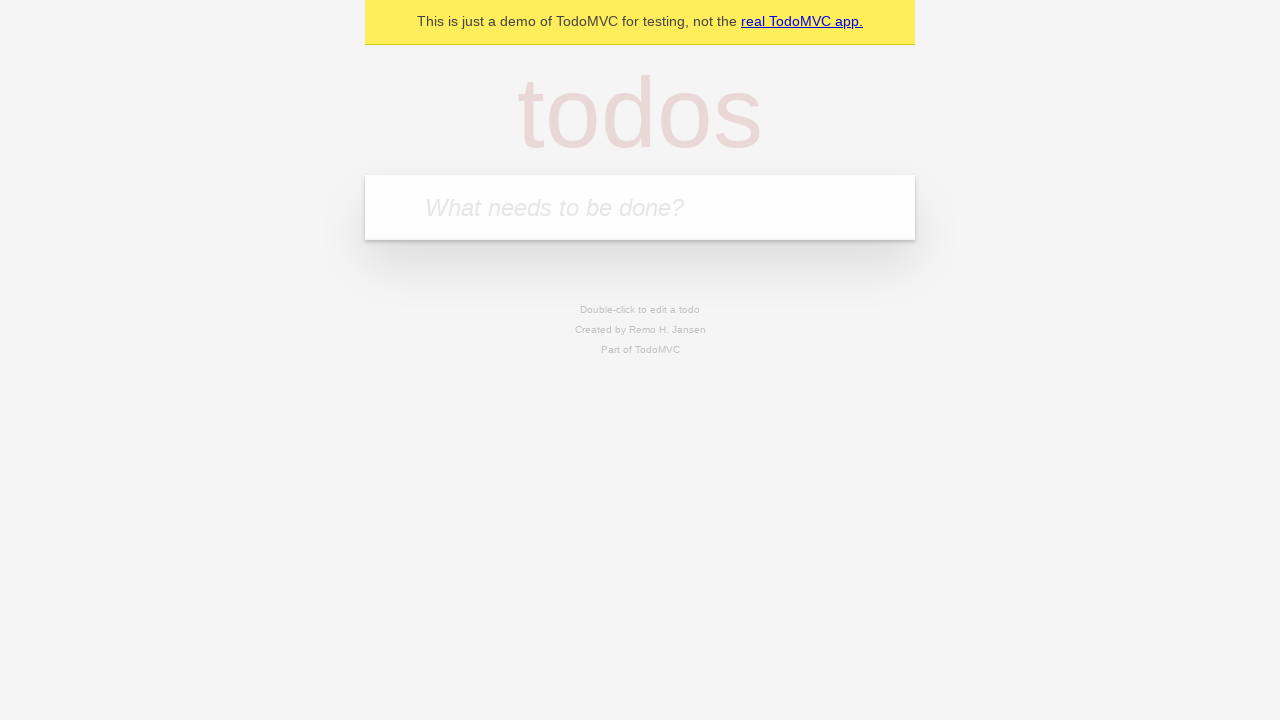

Filled todo input with 'buy some cheese' on internal:attr=[placeholder="What needs to be done?"i]
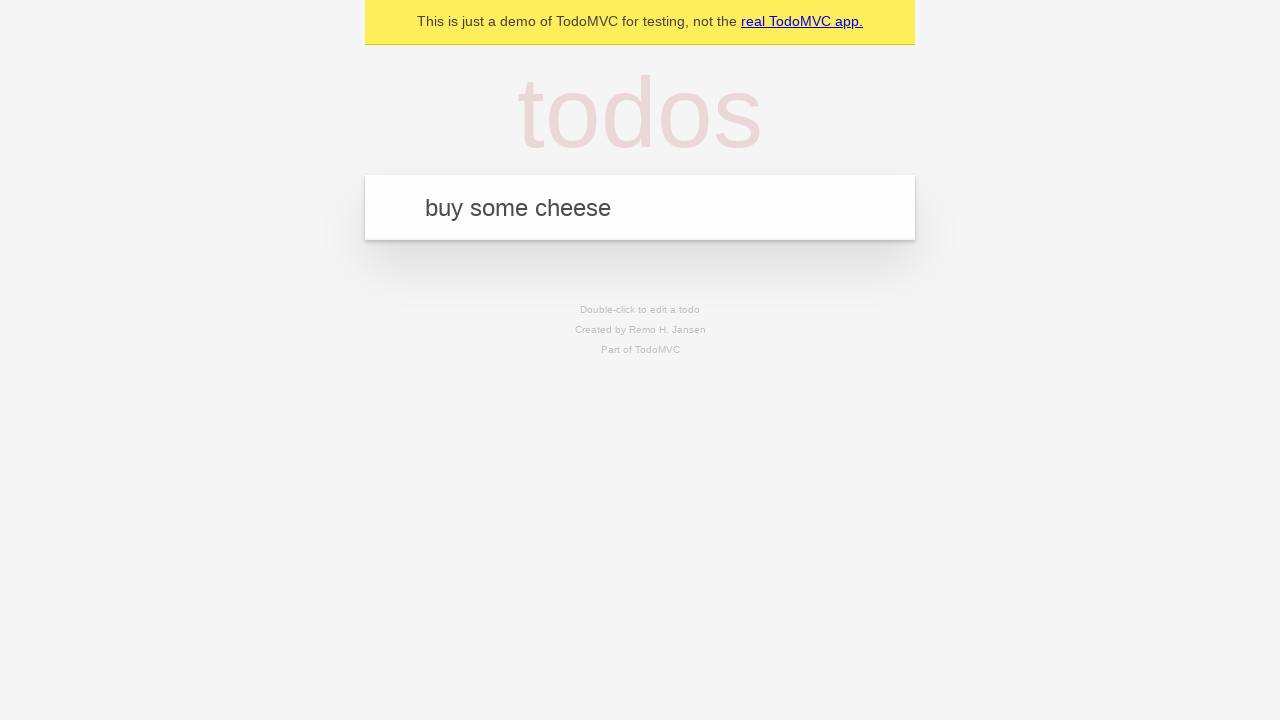

Pressed Enter to create first todo item on internal:attr=[placeholder="What needs to be done?"i]
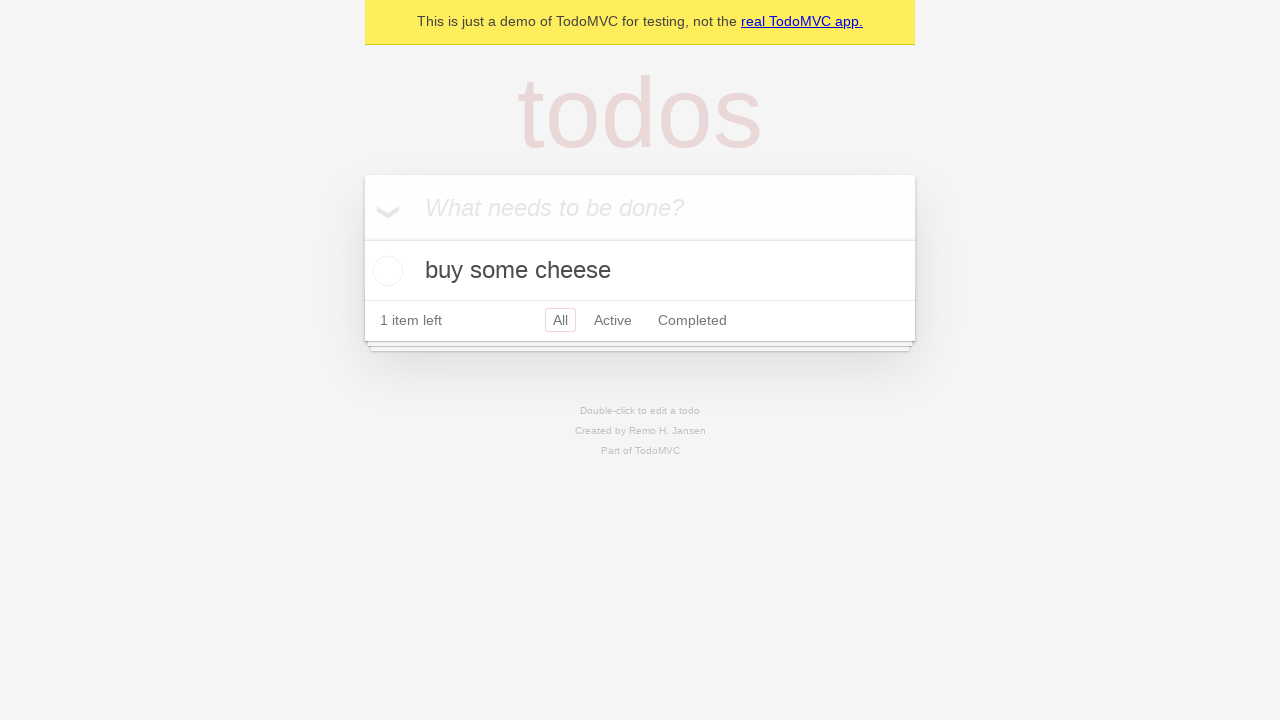

Filled todo input with 'feed the cat' on internal:attr=[placeholder="What needs to be done?"i]
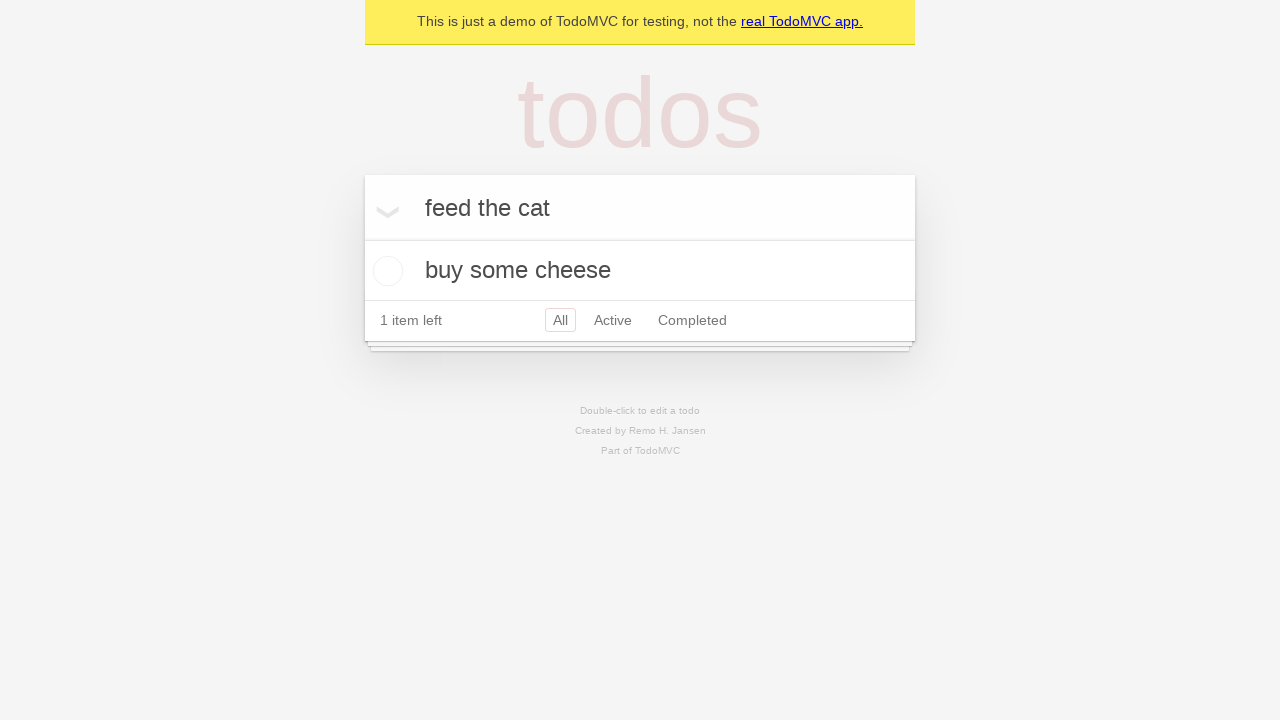

Pressed Enter to create second todo item on internal:attr=[placeholder="What needs to be done?"i]
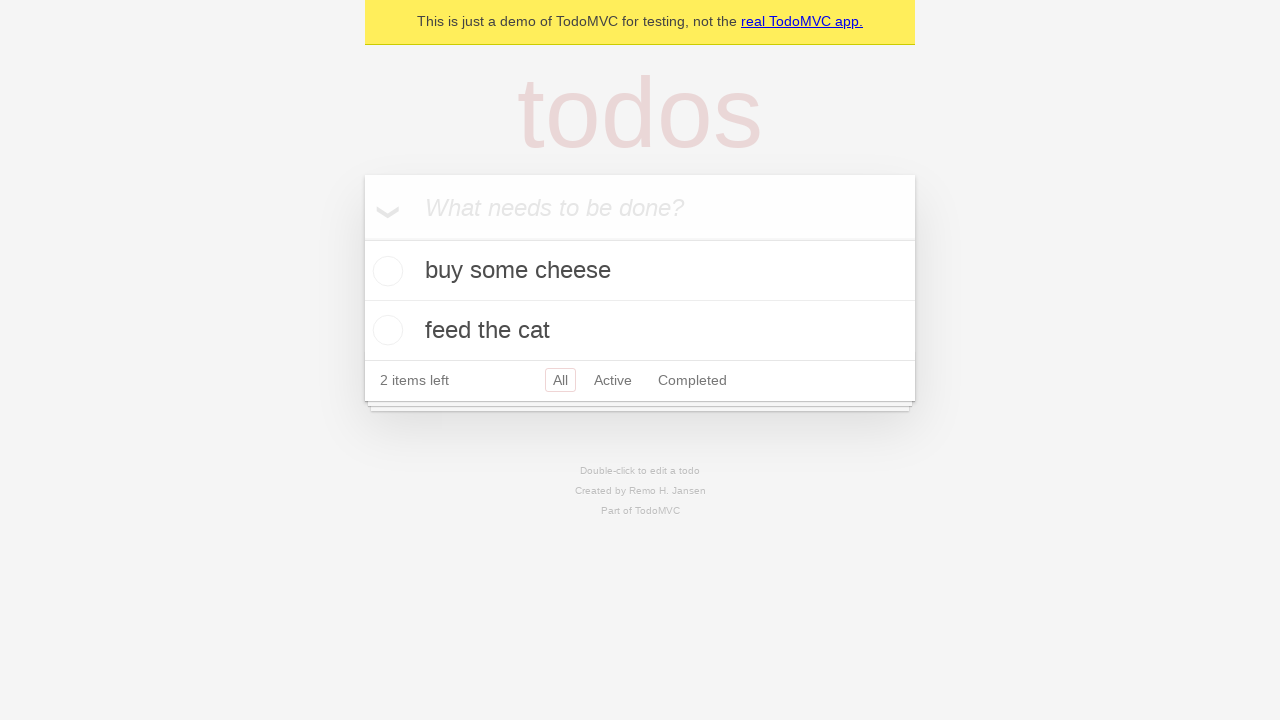

Filled todo input with 'book a doctors appointment' on internal:attr=[placeholder="What needs to be done?"i]
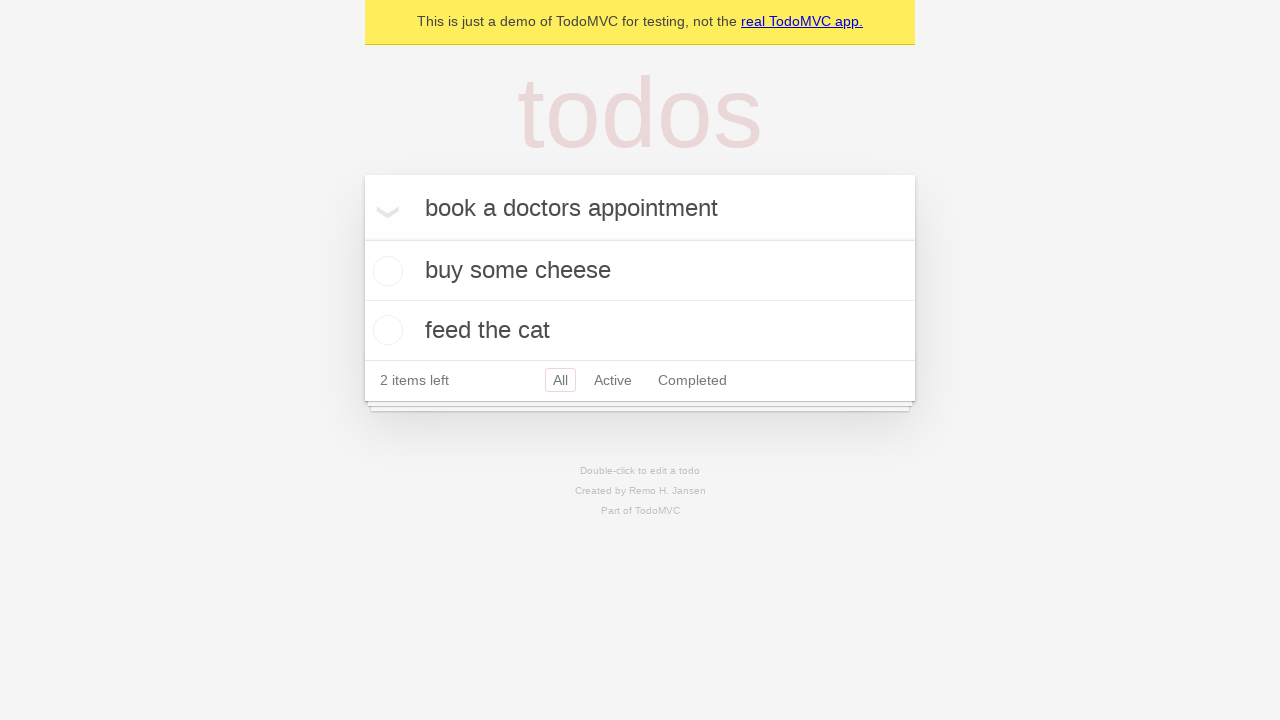

Pressed Enter to create third todo item on internal:attr=[placeholder="What needs to be done?"i]
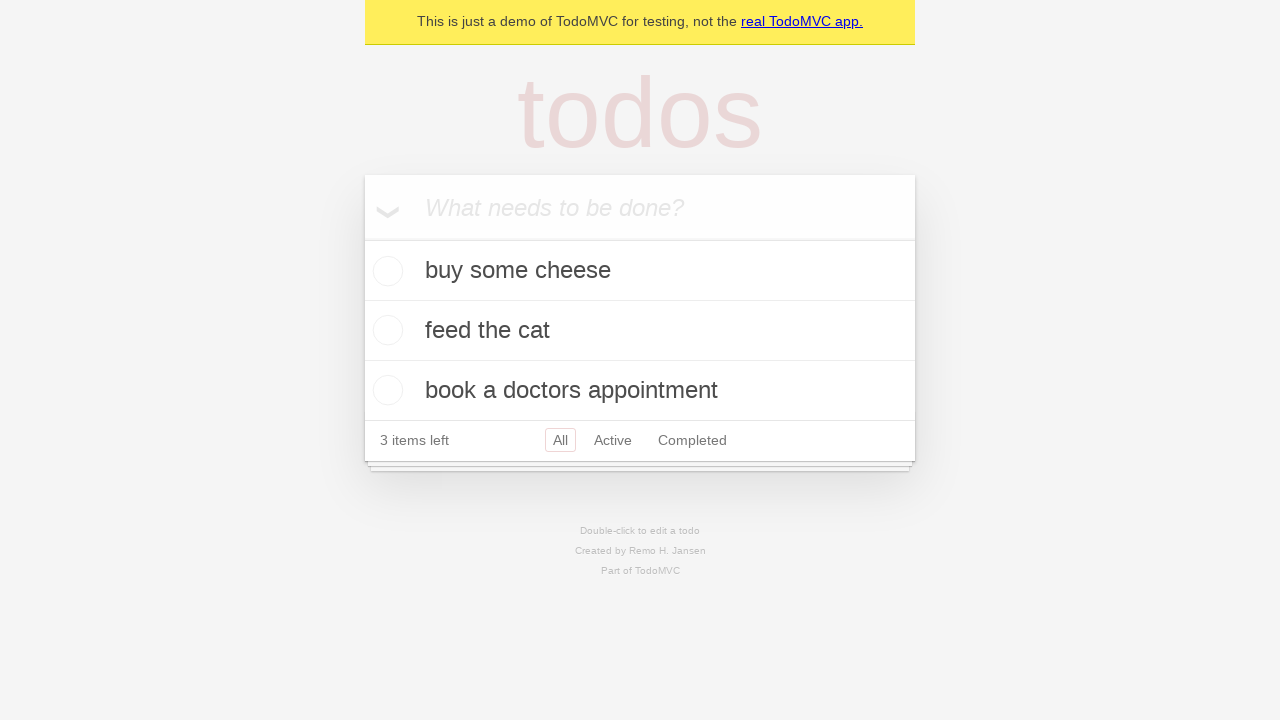

Checked the first todo item as completed at (385, 271) on .todo-list li .toggle >> nth=0
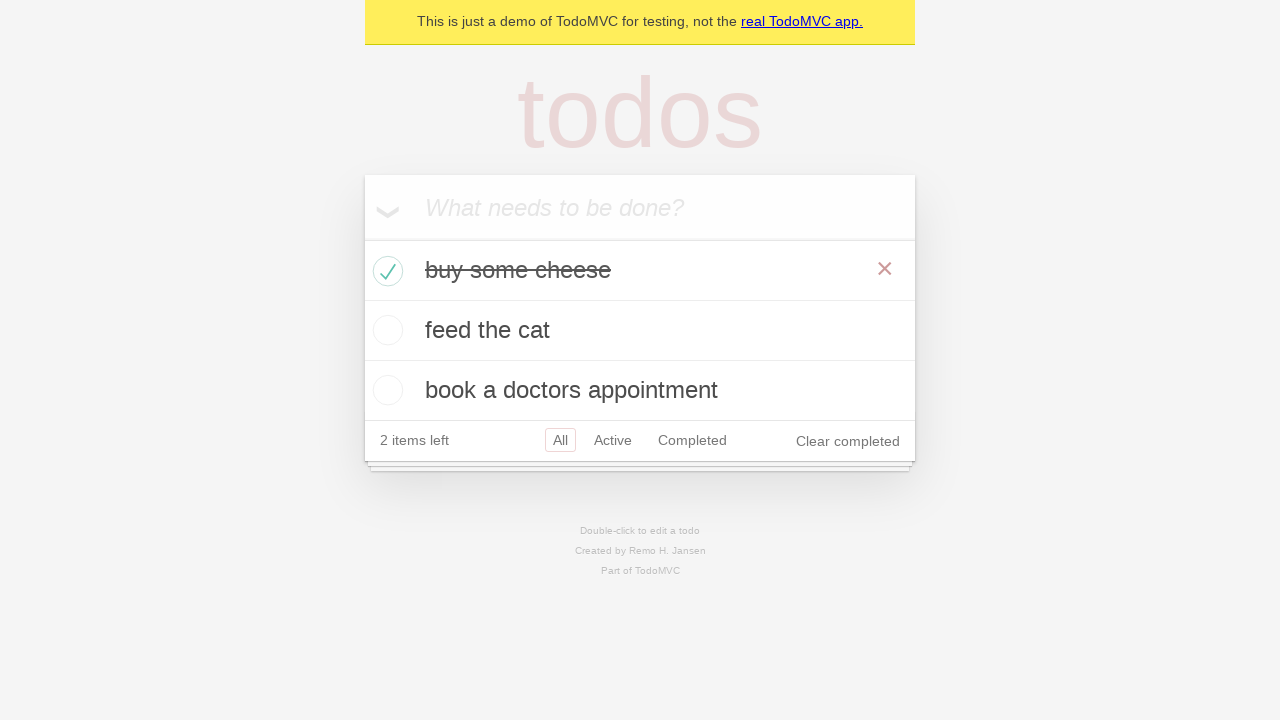

Clear completed button is now visible
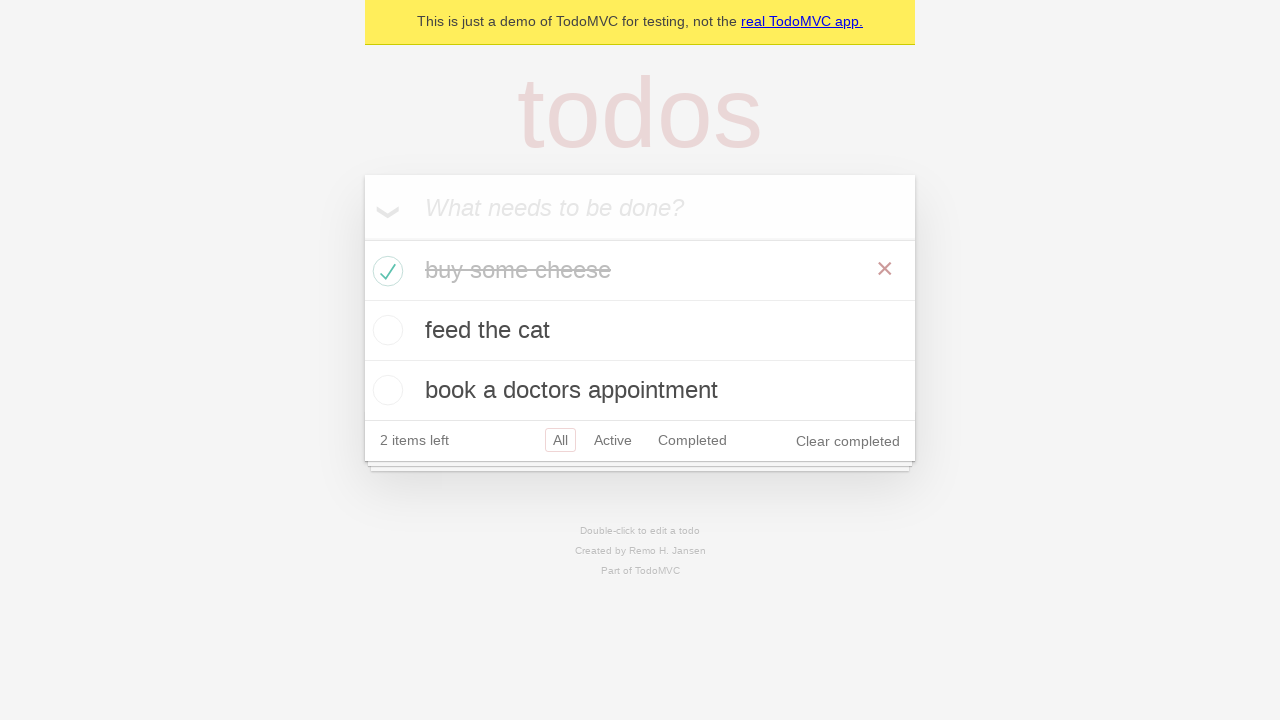

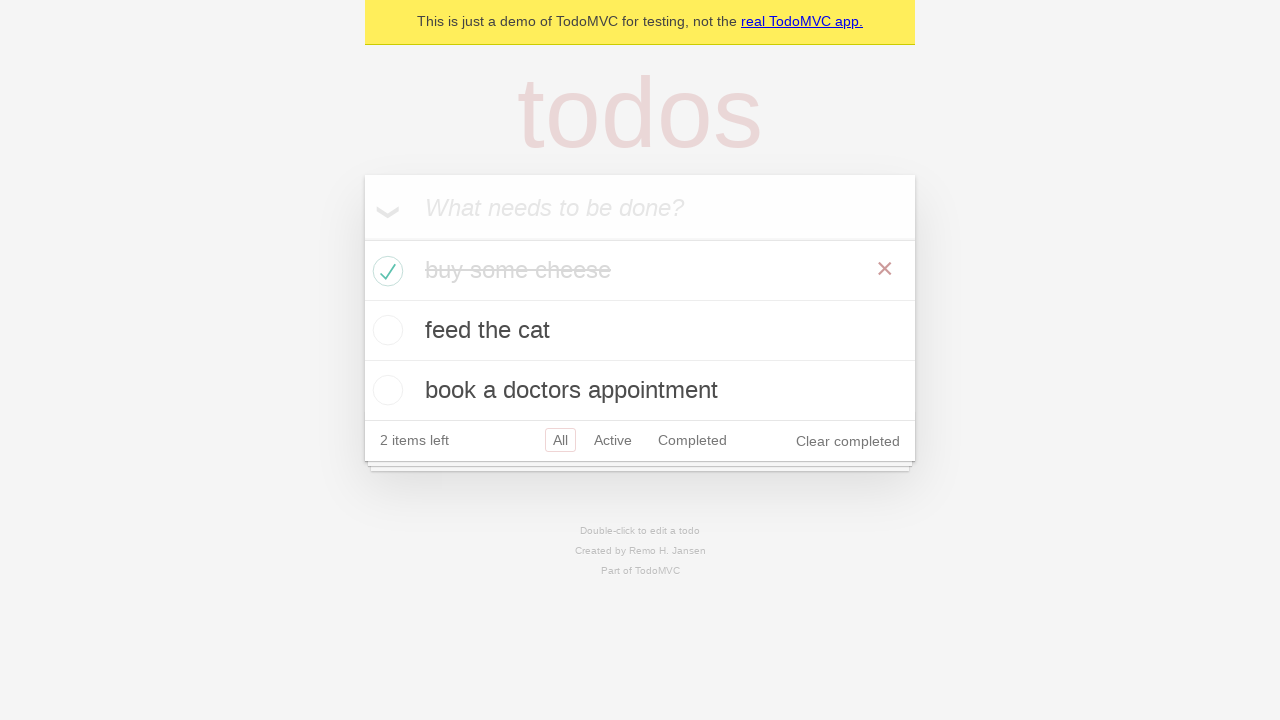